Tests handling a prompt JavaScript alert by clicking a button to trigger it, entering text in the prompt, and accepting the dialog

Starting URL: https://v1.training-support.net/selenium/javascript-alerts

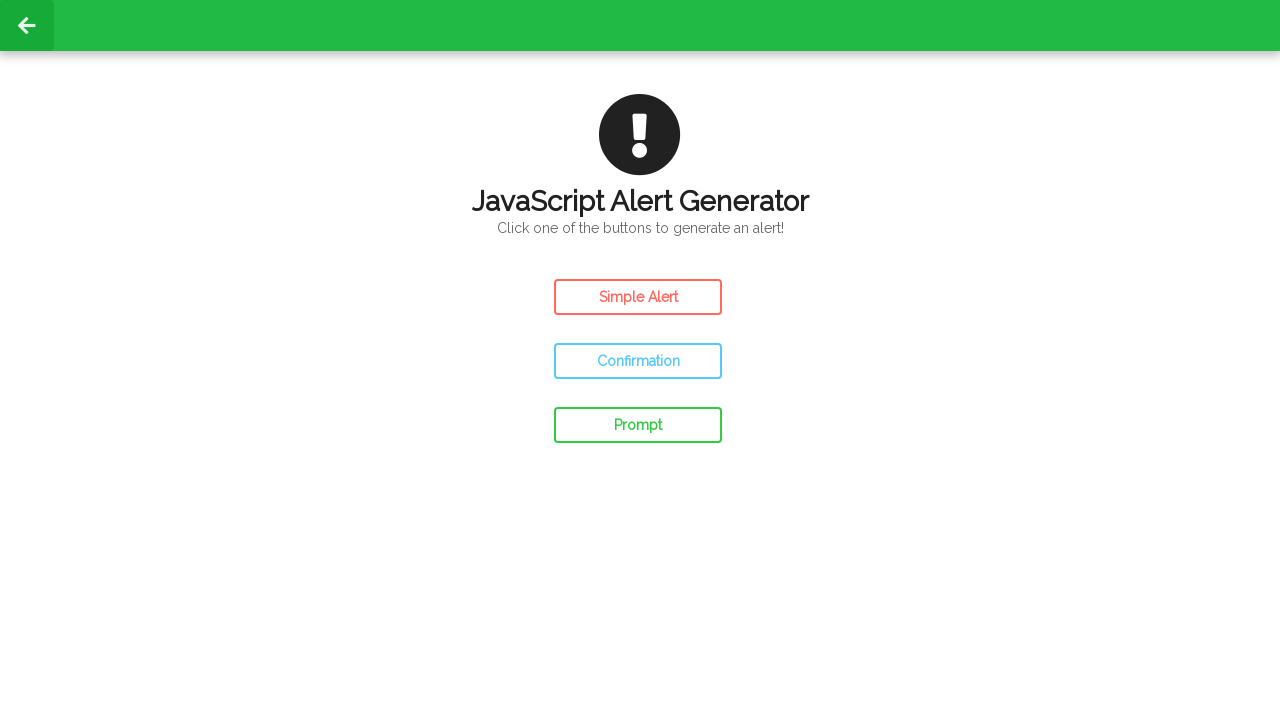

Set up dialog handler to accept prompt alerts with text 'AWESOME'
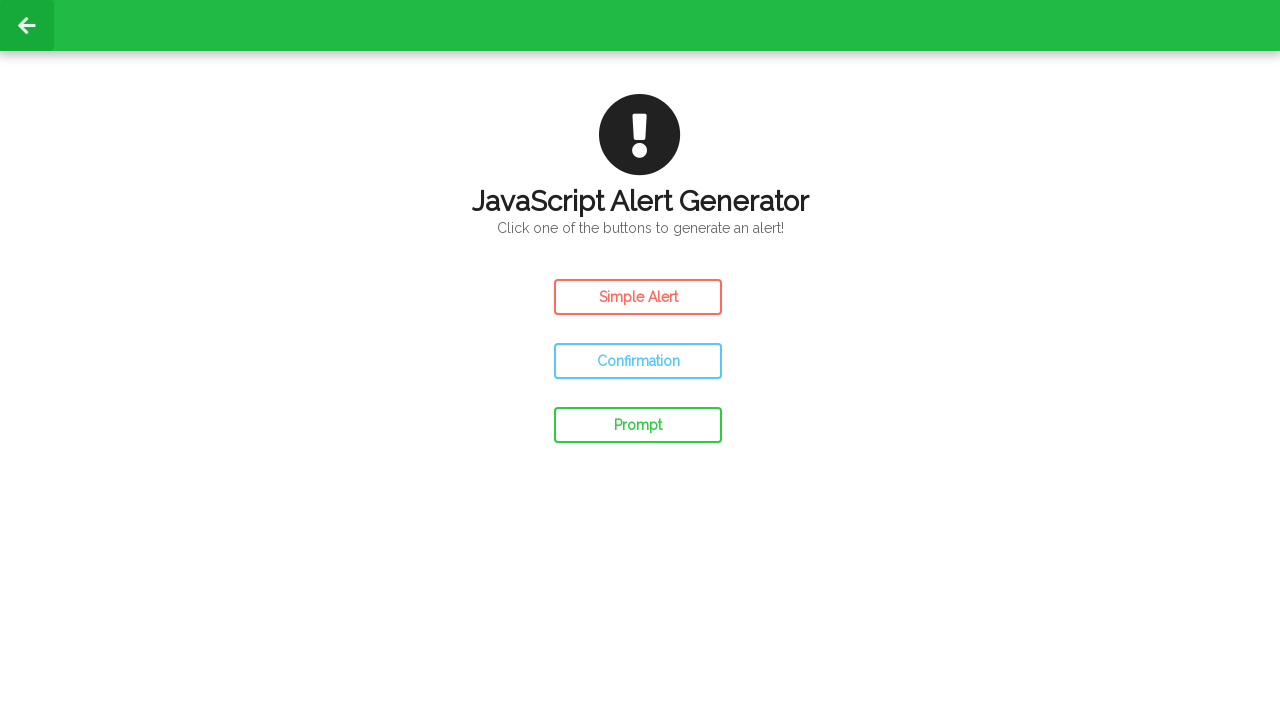

Clicked the prompt alert button at (638, 425) on #prompt
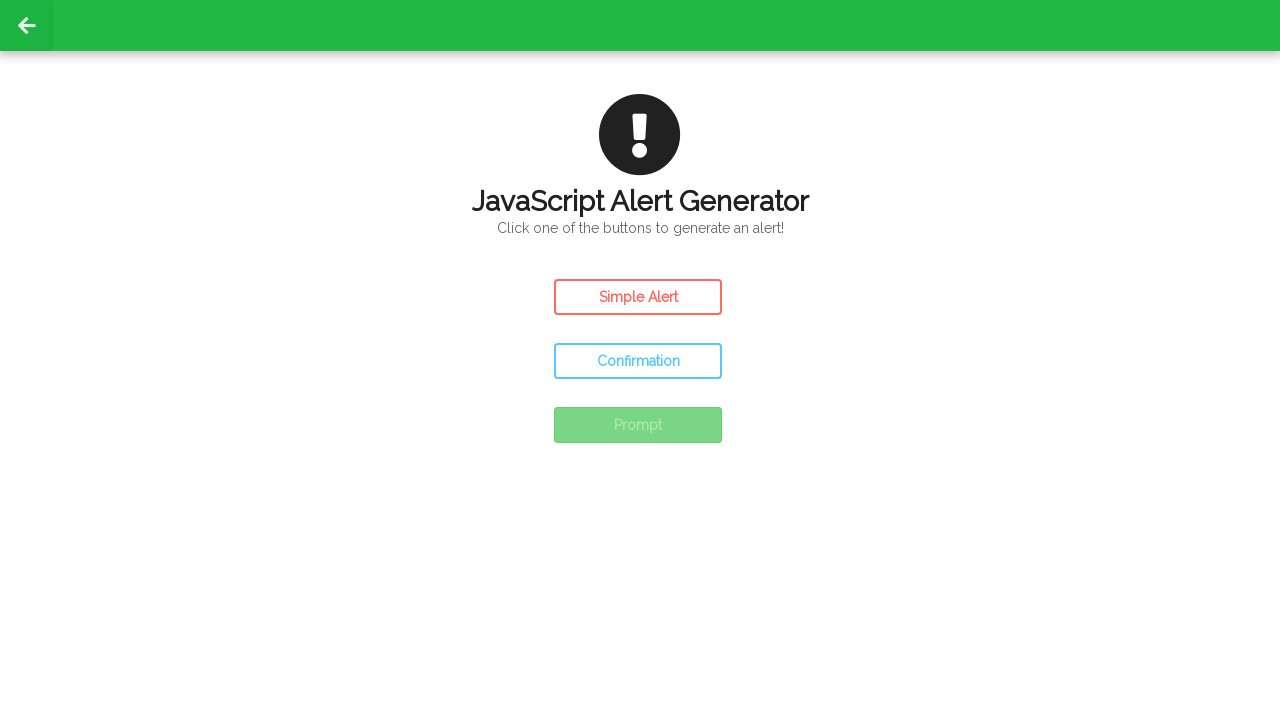

Waited for prompt dialog to be processed
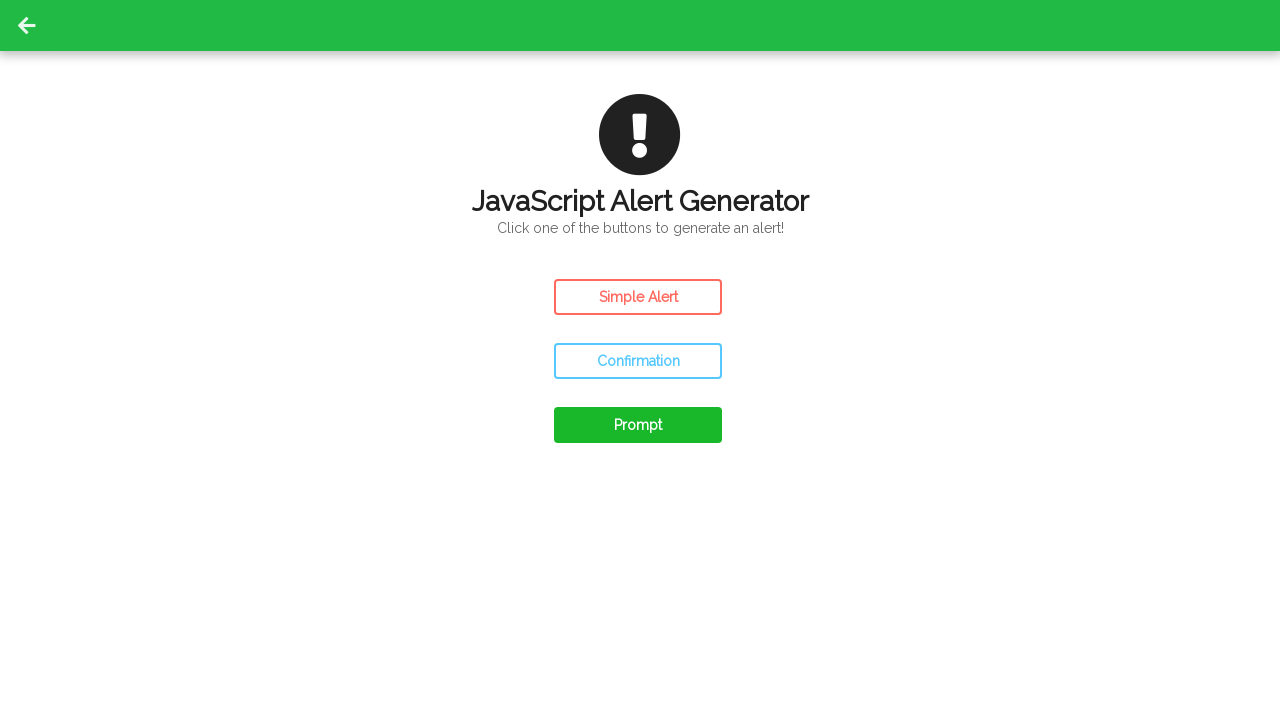

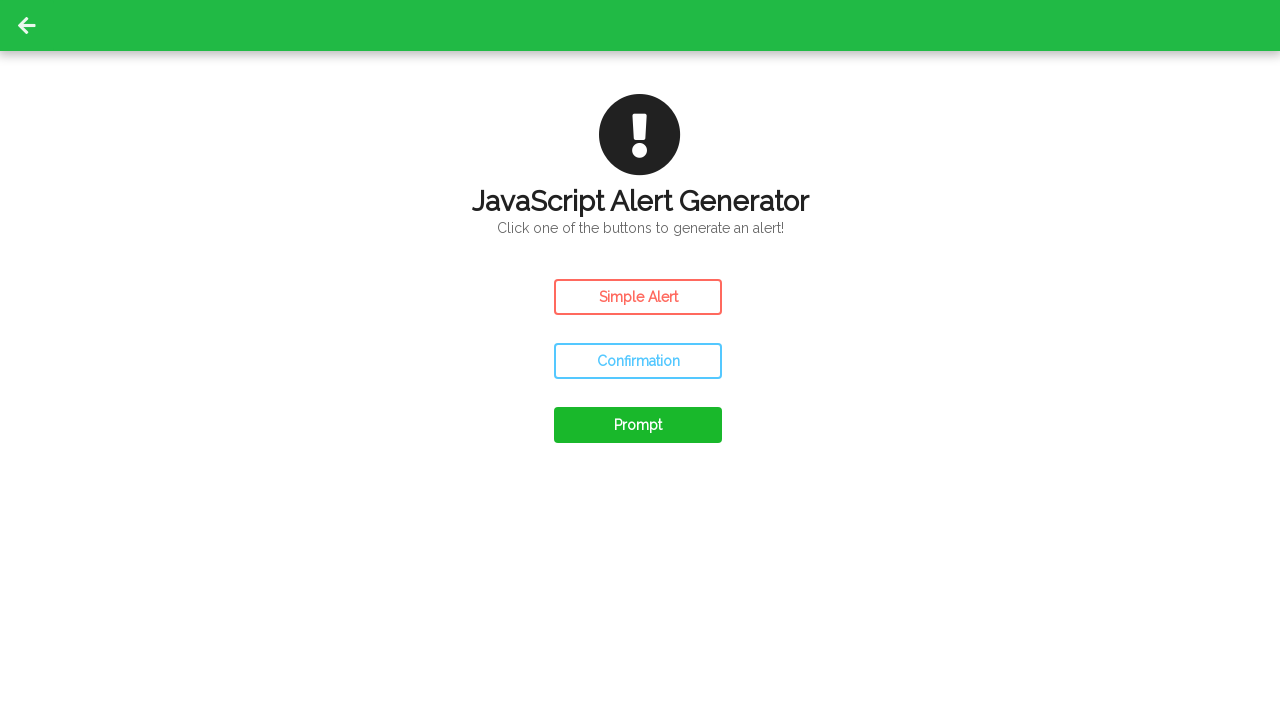